Tests dropdown selection functionality by iterating through all available options in a dropdown menu and selecting each one by index

Starting URL: https://the-internet.herokuapp.com/dropdown

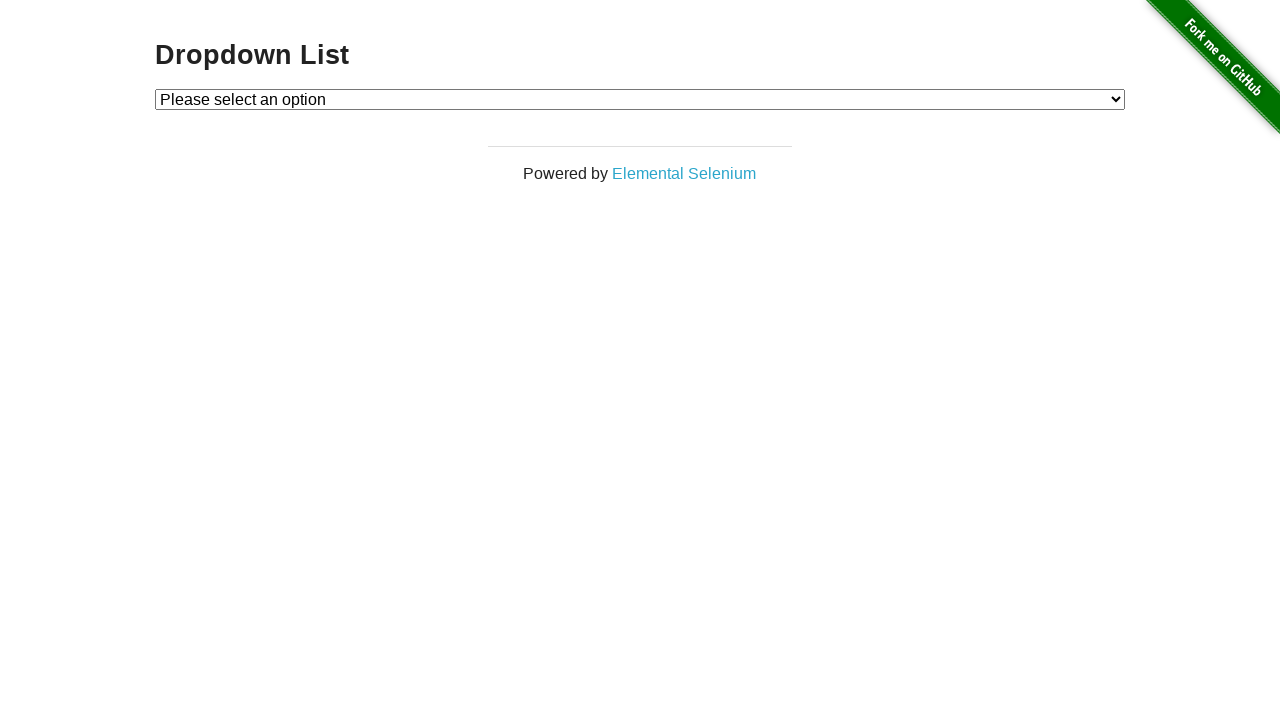

Waited for dropdown element to be visible
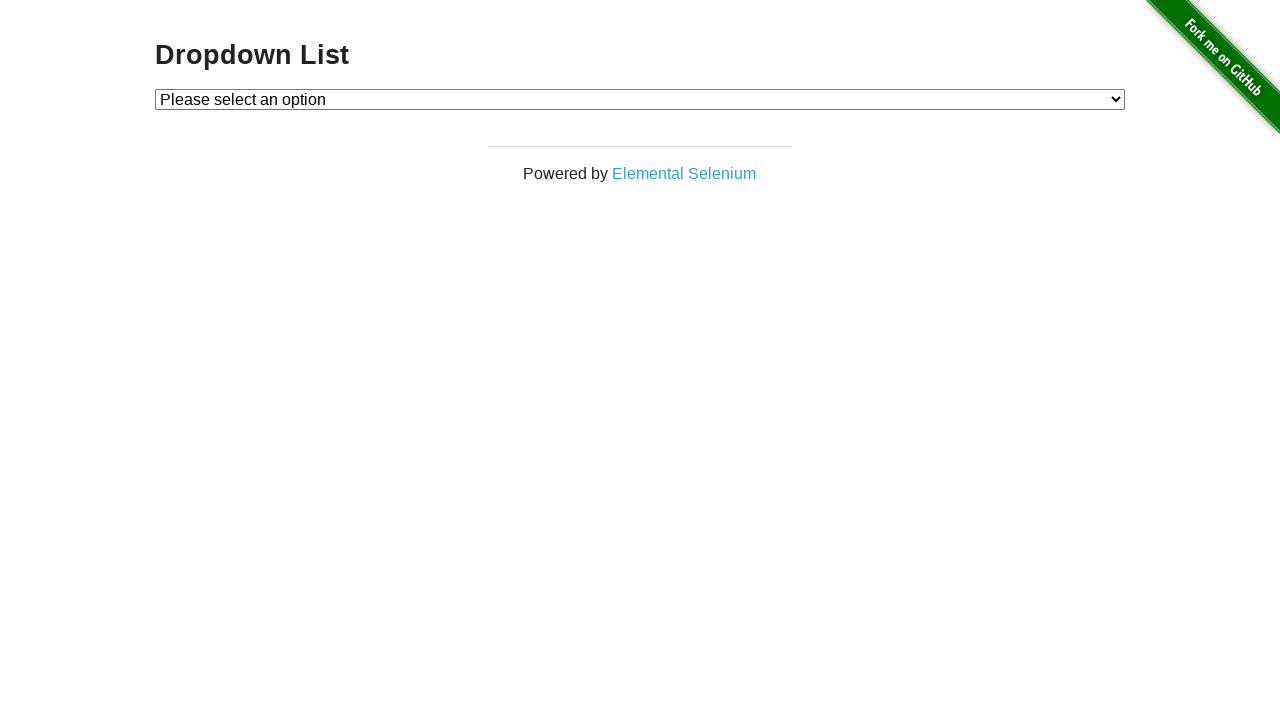

Located dropdown element
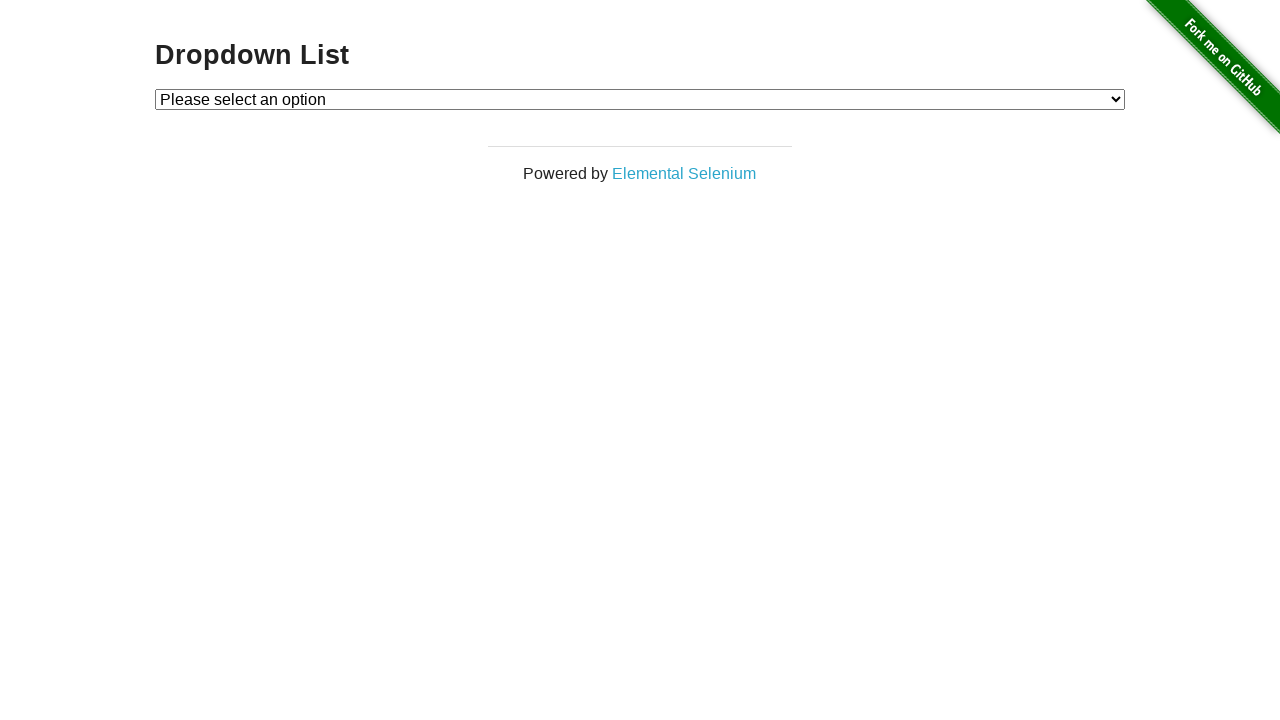

Selected dropdown option at index 0 (placeholder) on #dropdown
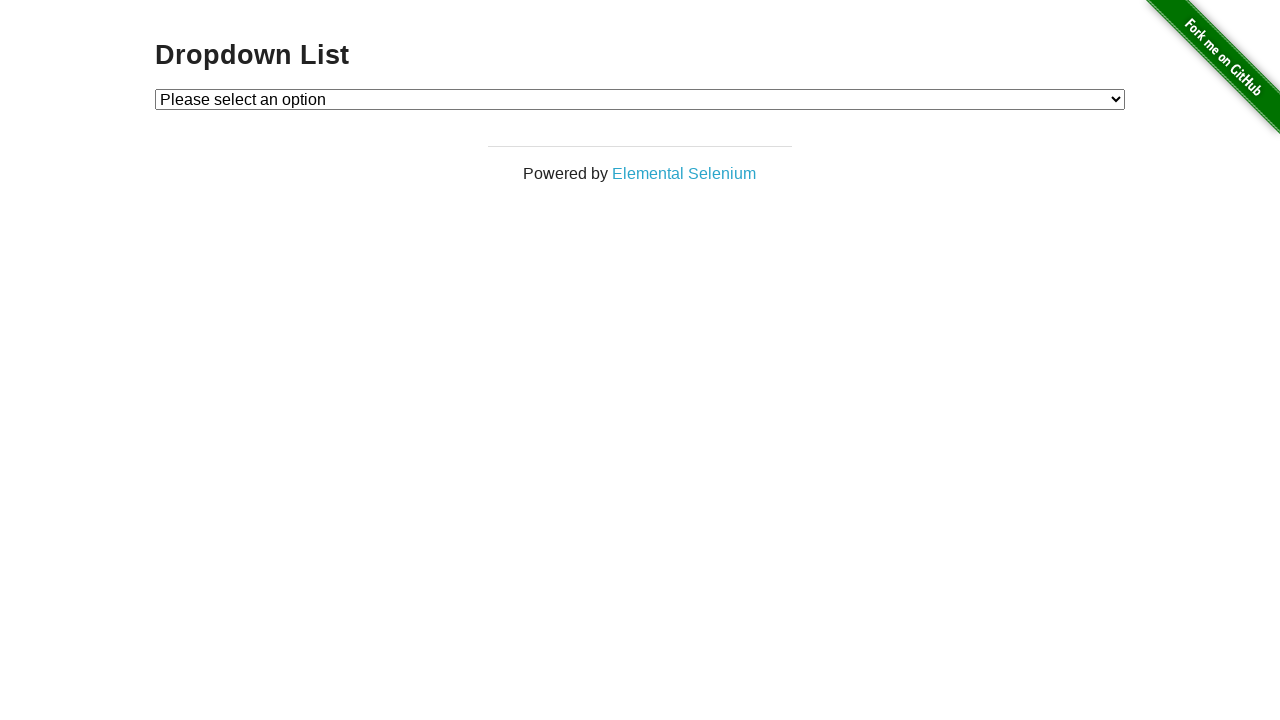

Selected dropdown option at index 1 (Option 1) on #dropdown
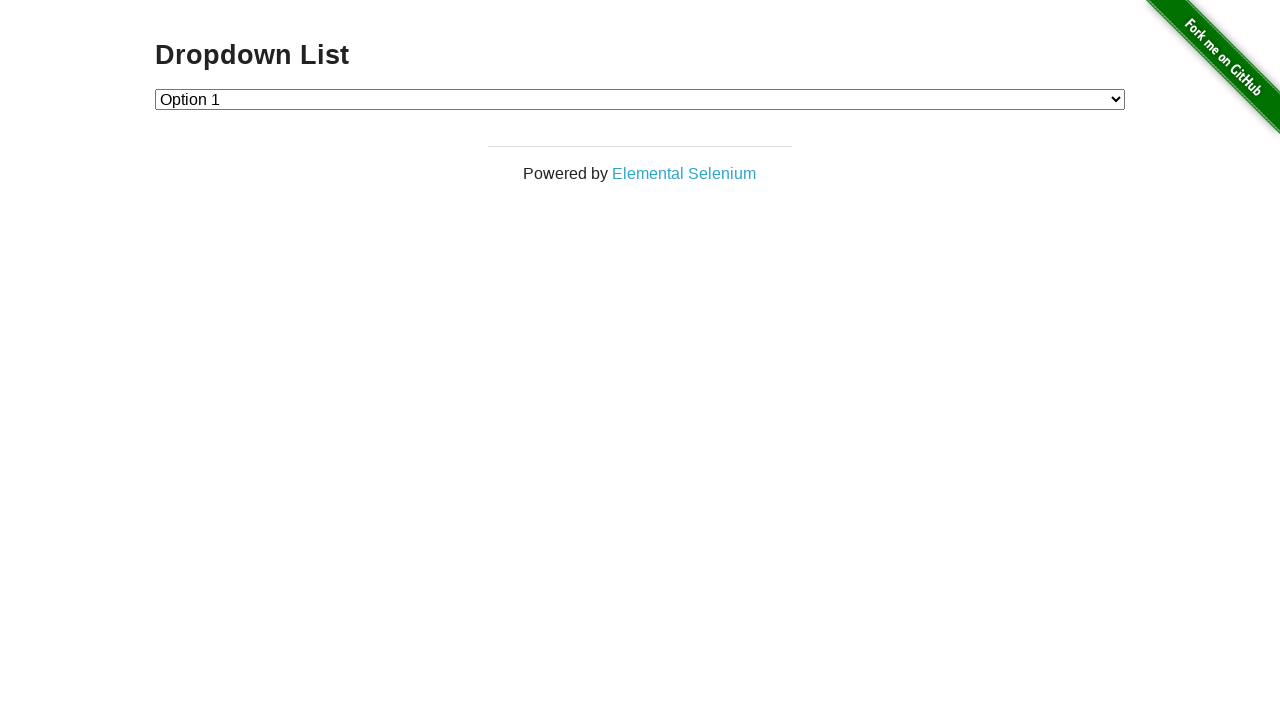

Selected dropdown option at index 2 (Option 2) on #dropdown
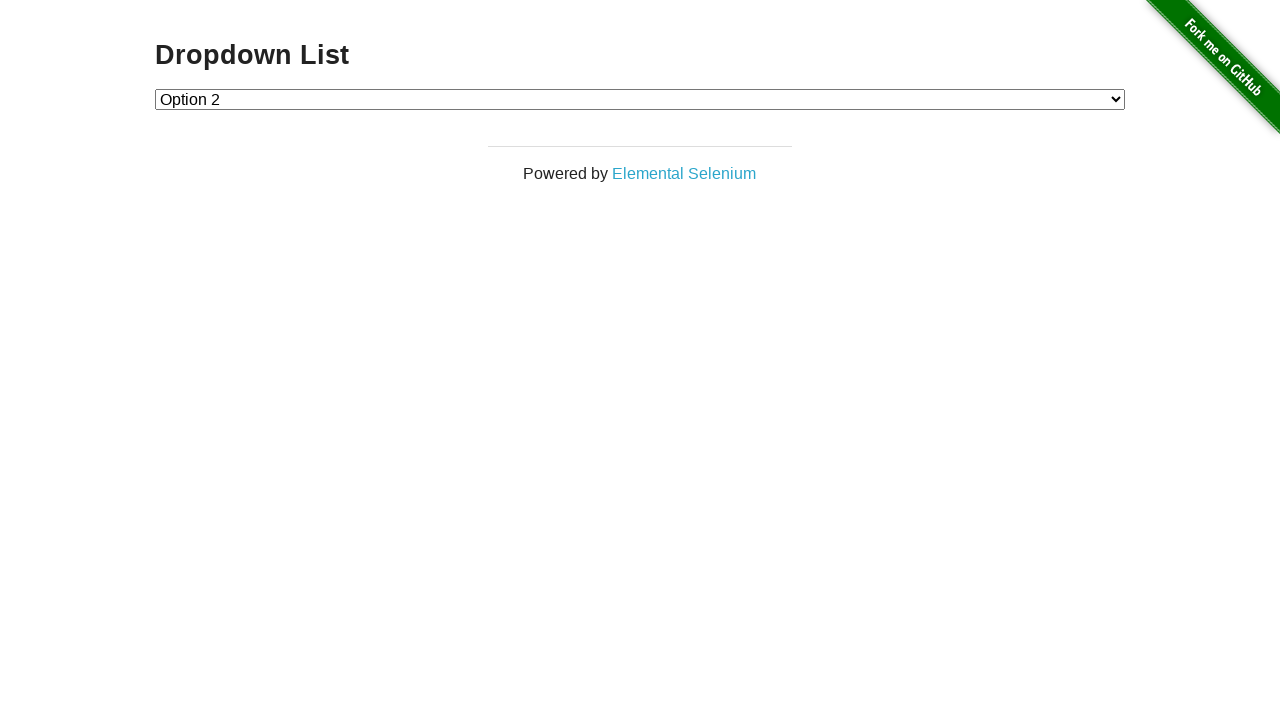

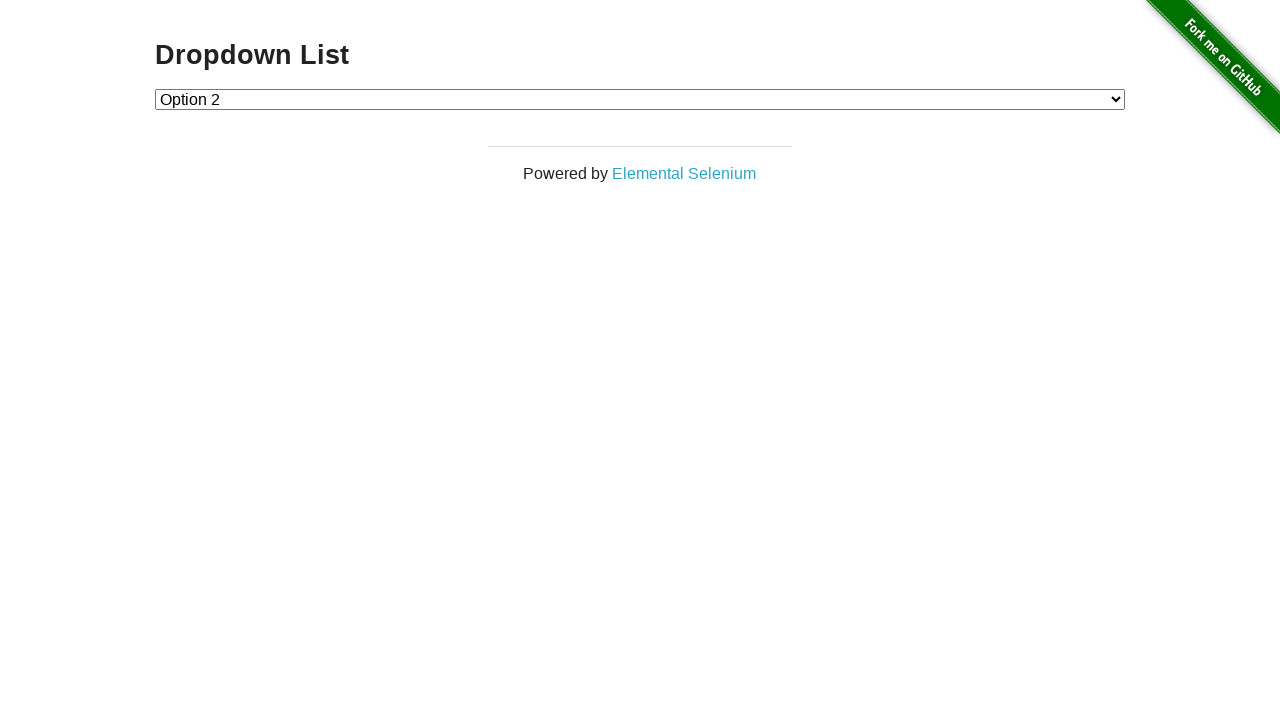